Tests removing an HTTP header (upgrade-insecure-requests) using Playwright's route interception, then verifies the header is absent from the response

Starting URL: https://httpbin.org/headers

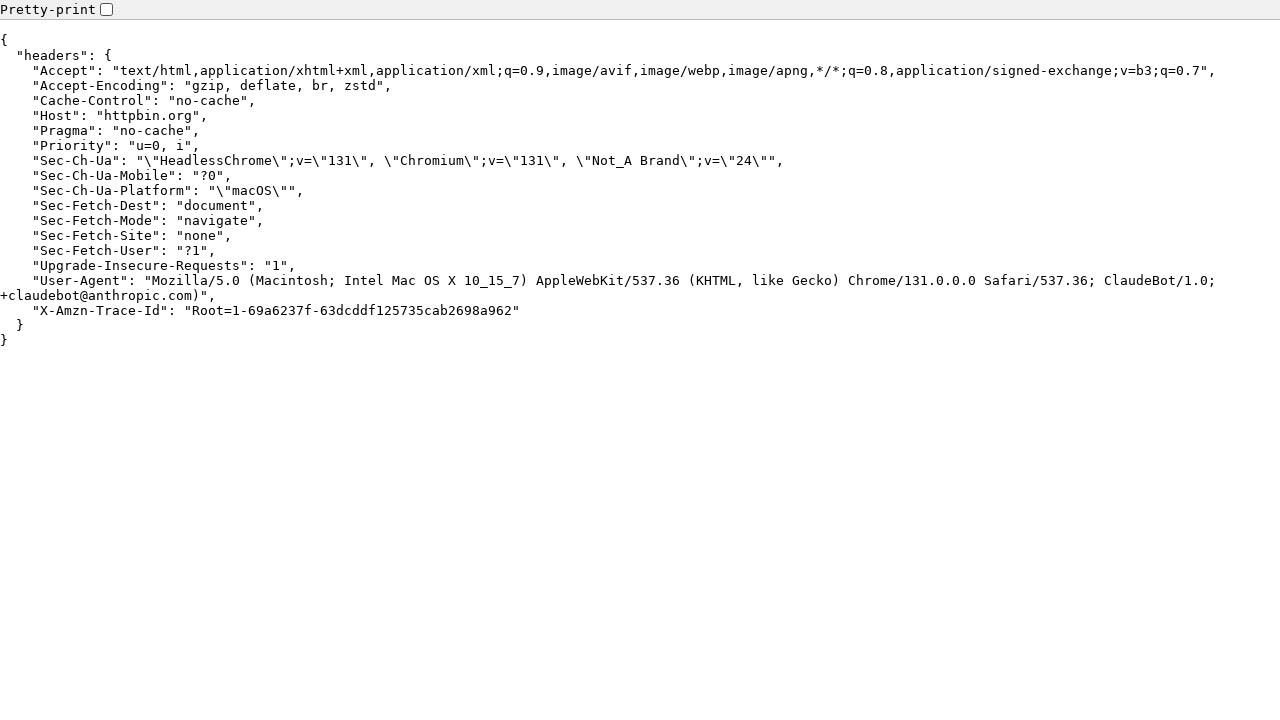

Set up route interception to remove upgrade-insecure-requests header
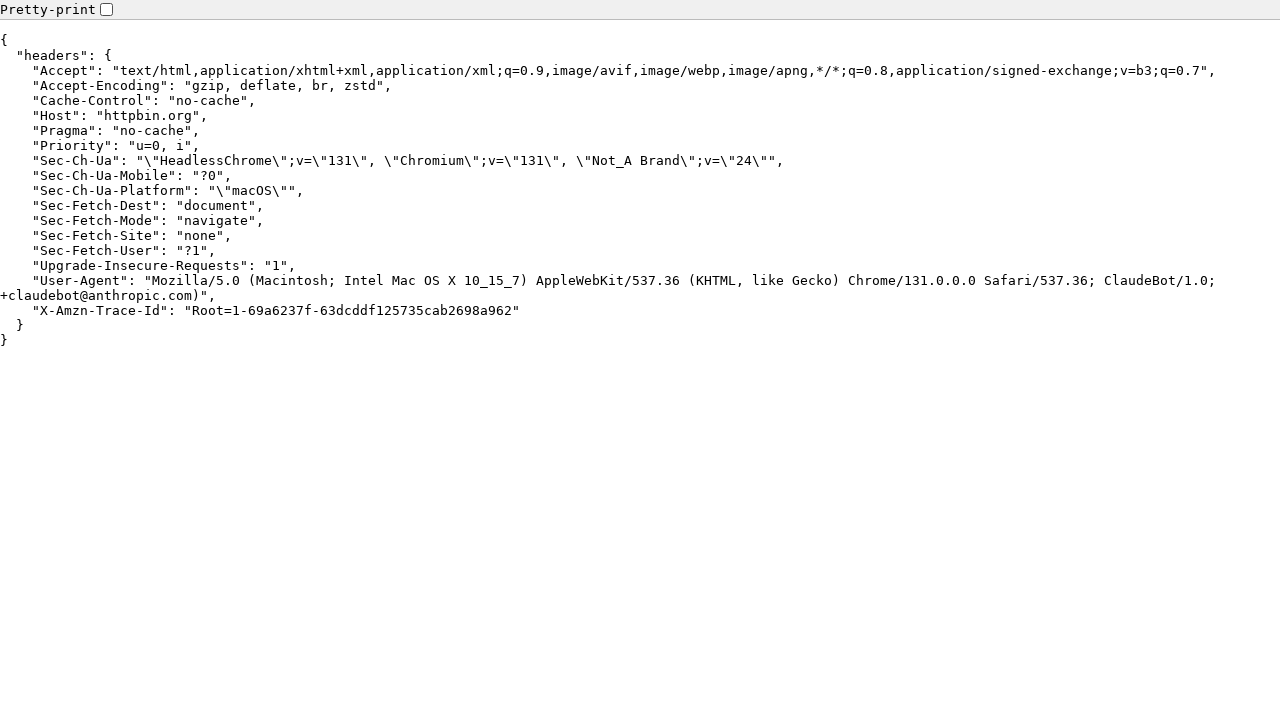

Navigated to https://httpbin.org/headers
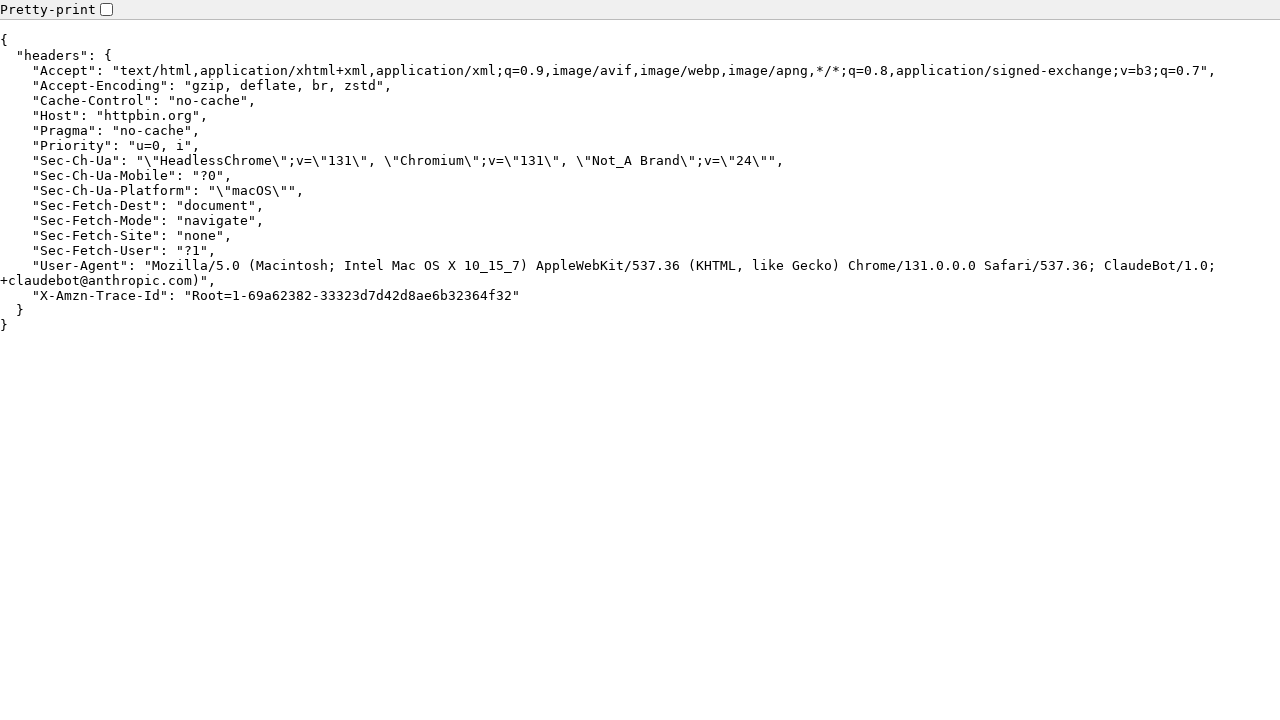

Retrieved page body text to verify header removal
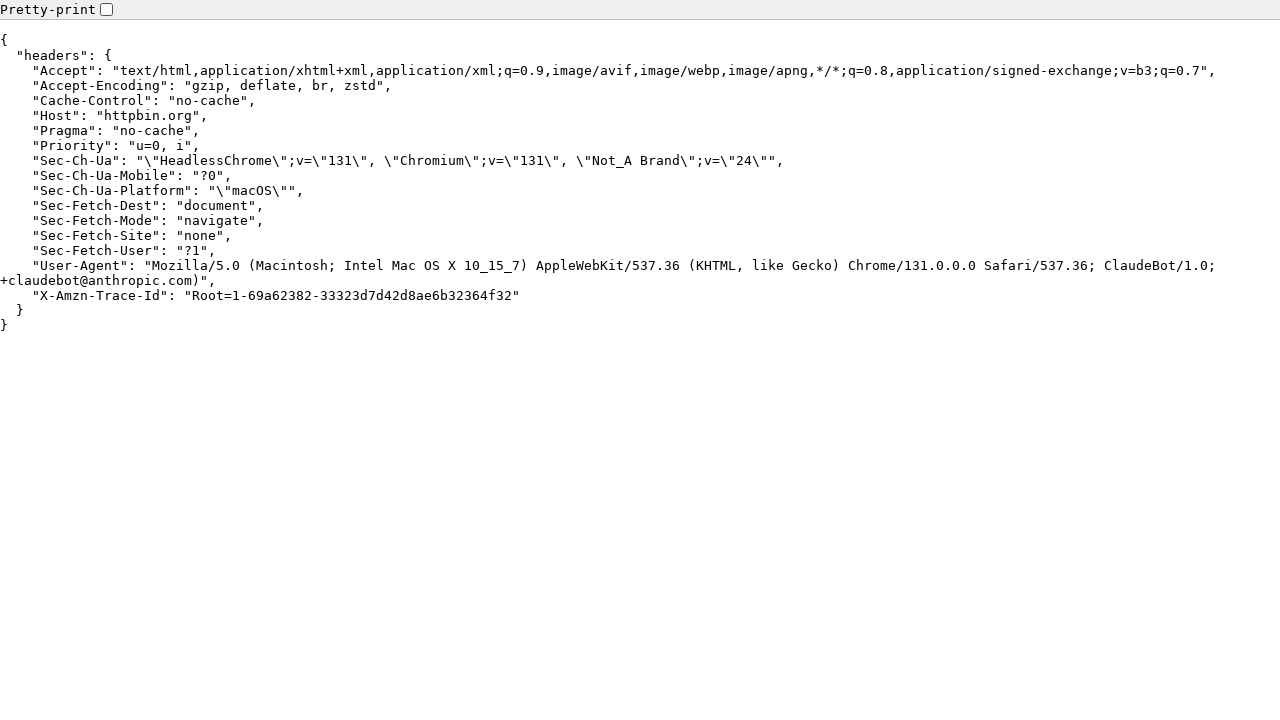

Asserted that Upgrade-Insecure-Requests header is absent from response
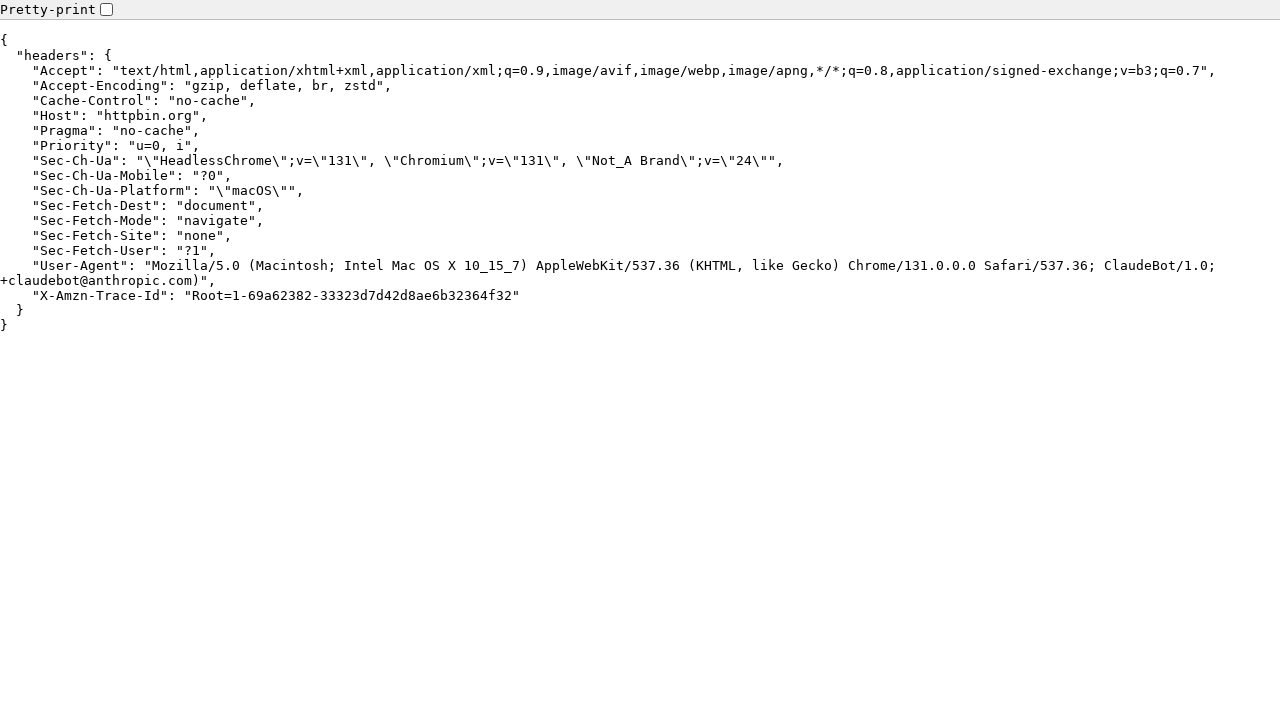

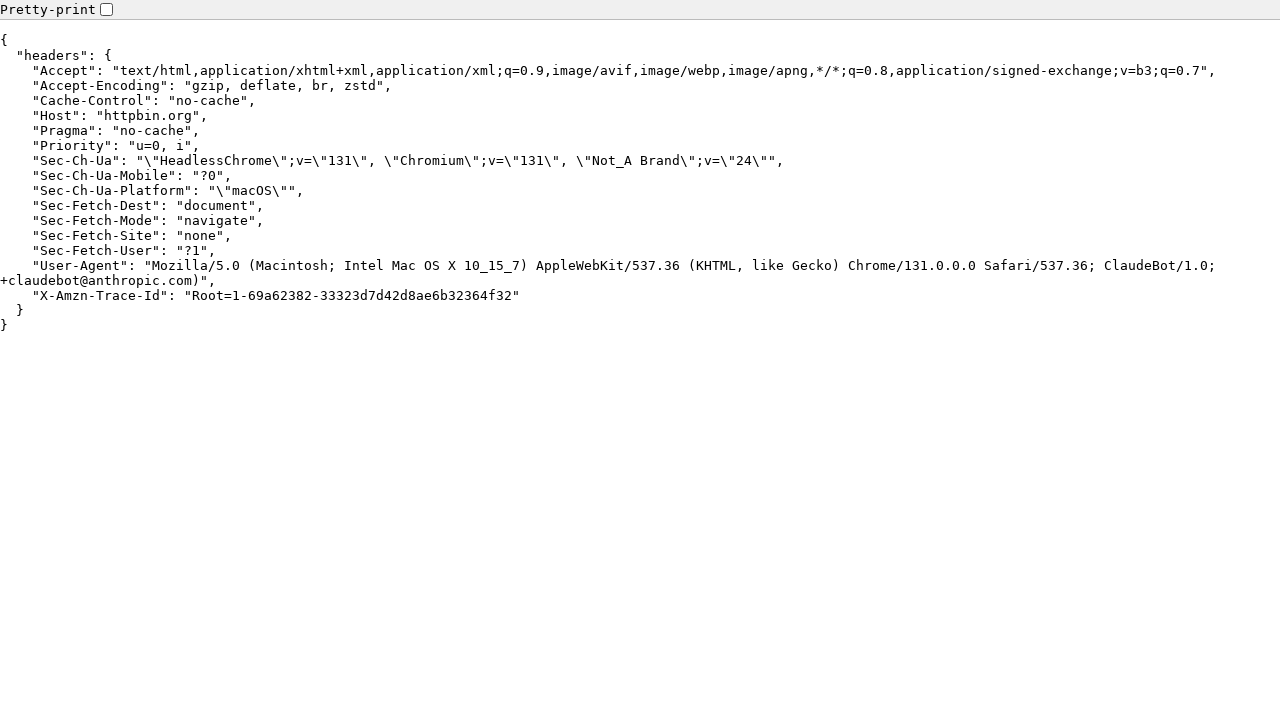